Tests alert popup handling by triggering a confirm dialog and dismissing it, then verifying the cancel action was registered

Starting URL: https://demo.automationtesting.in/Alerts.html

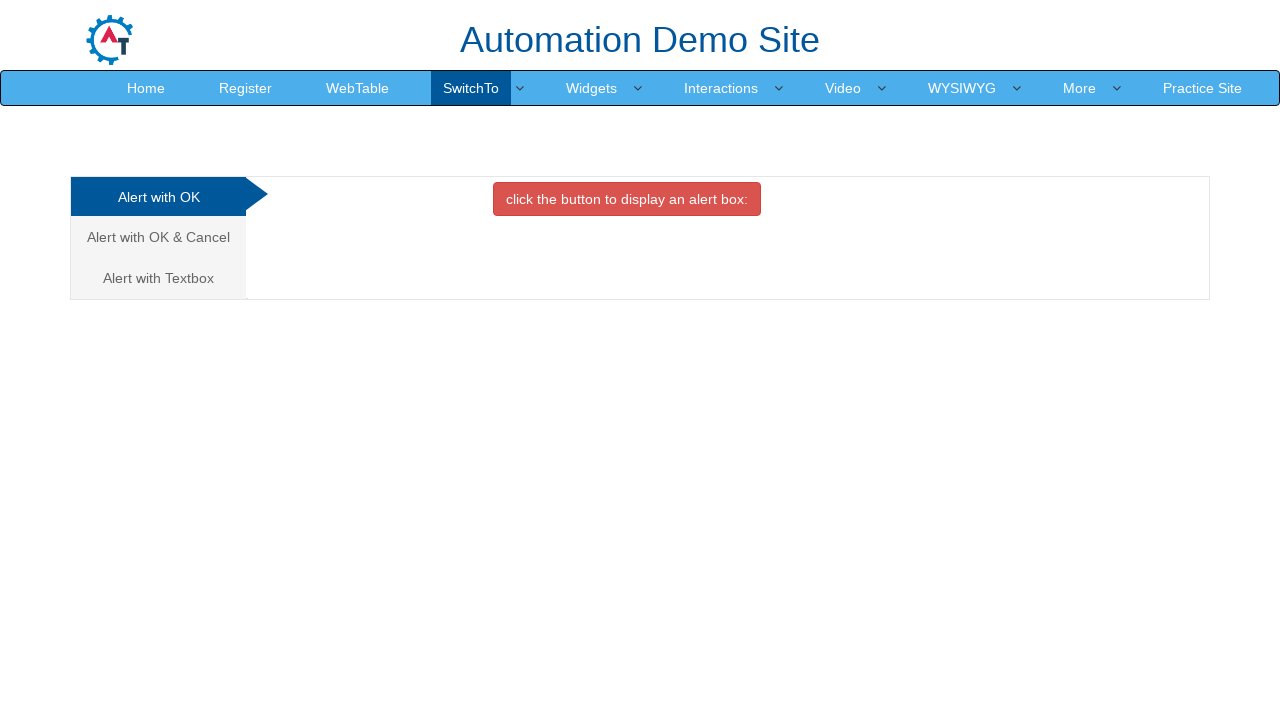

Clicked on 'Alert with OK & Cancel' tab at (158, 237) on xpath=//a[text()='Alert with OK & Cancel ']
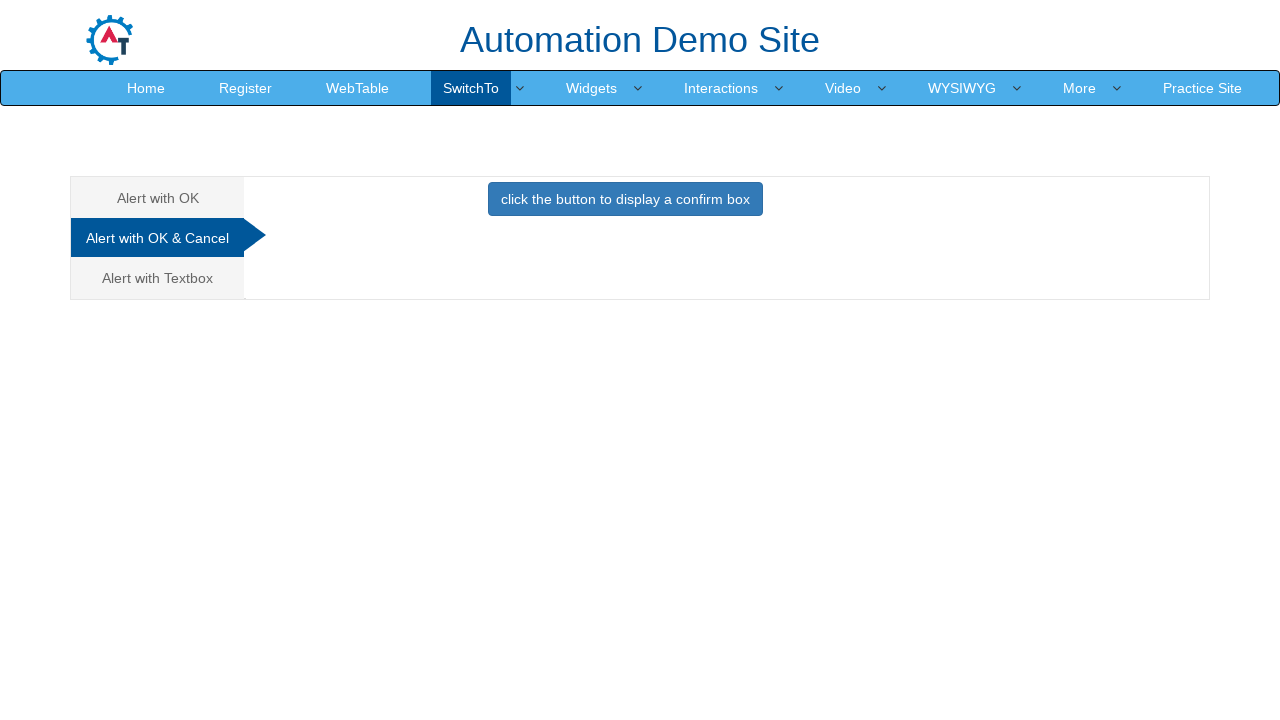

Clicked button to display confirm box at (625, 199) on xpath=//button[text()='click the button to display a confirm box ']
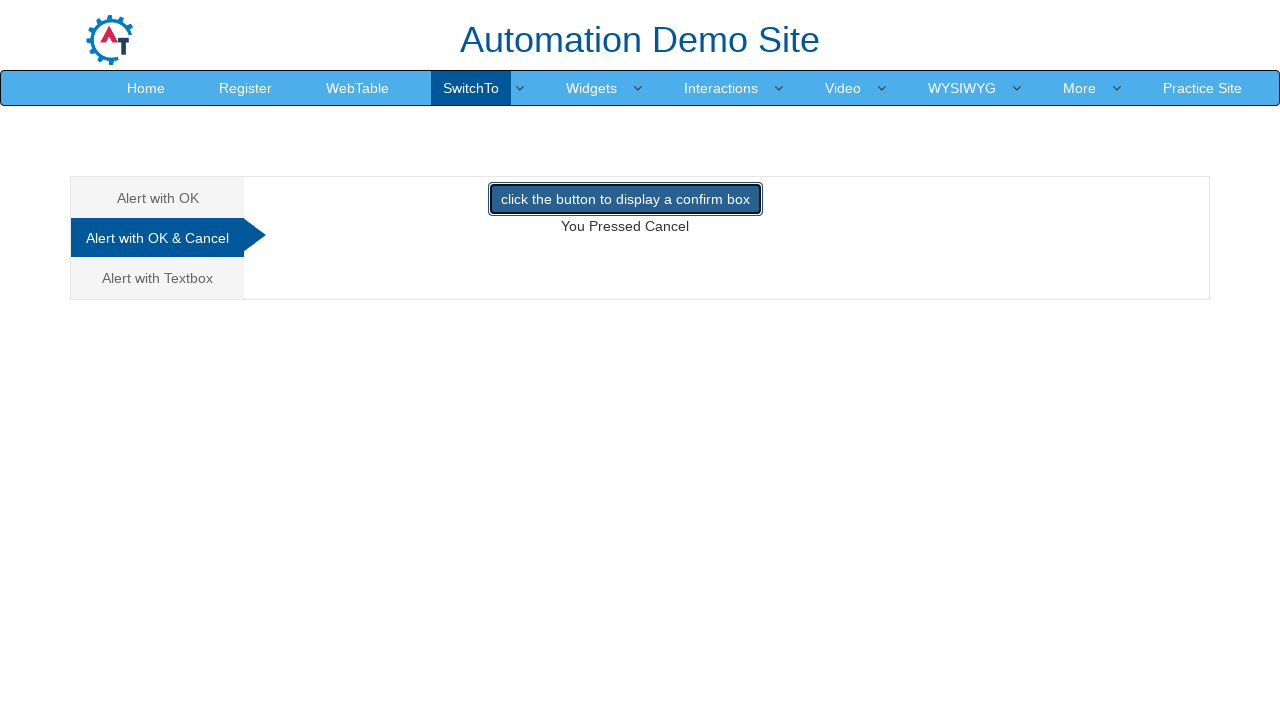

Set up dialog handler to dismiss confirm dialog
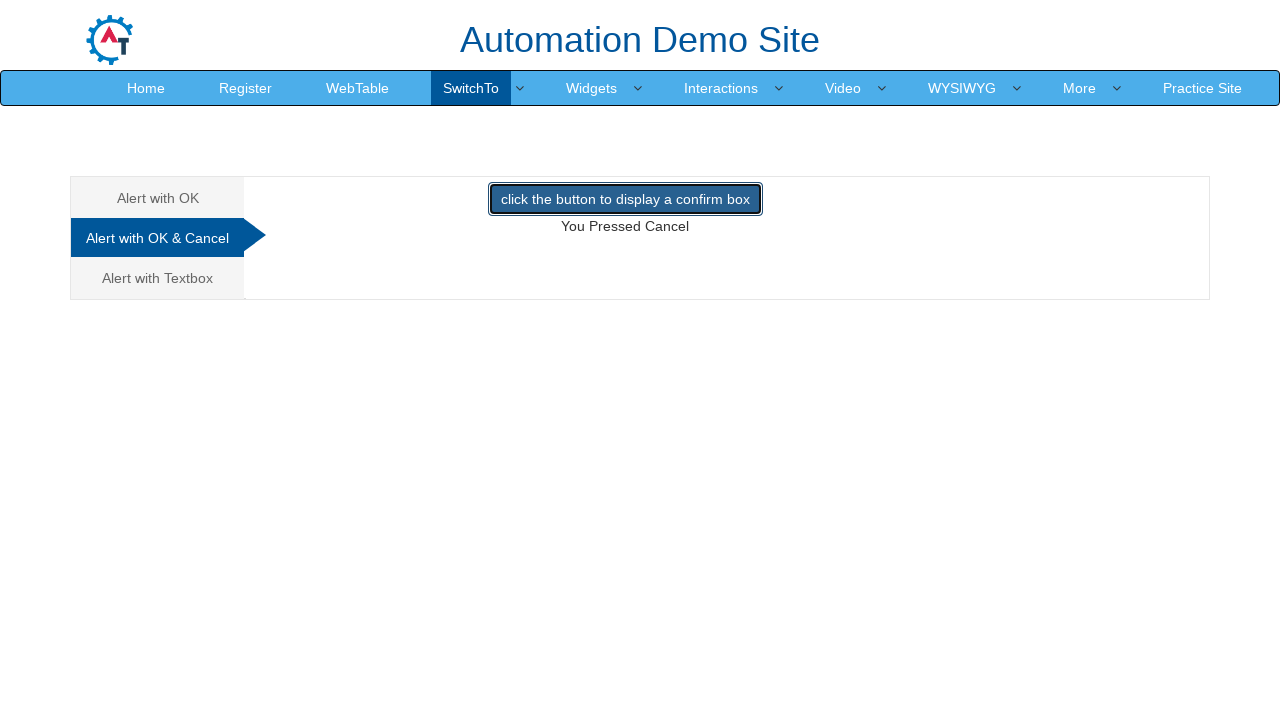

Located cancel message element
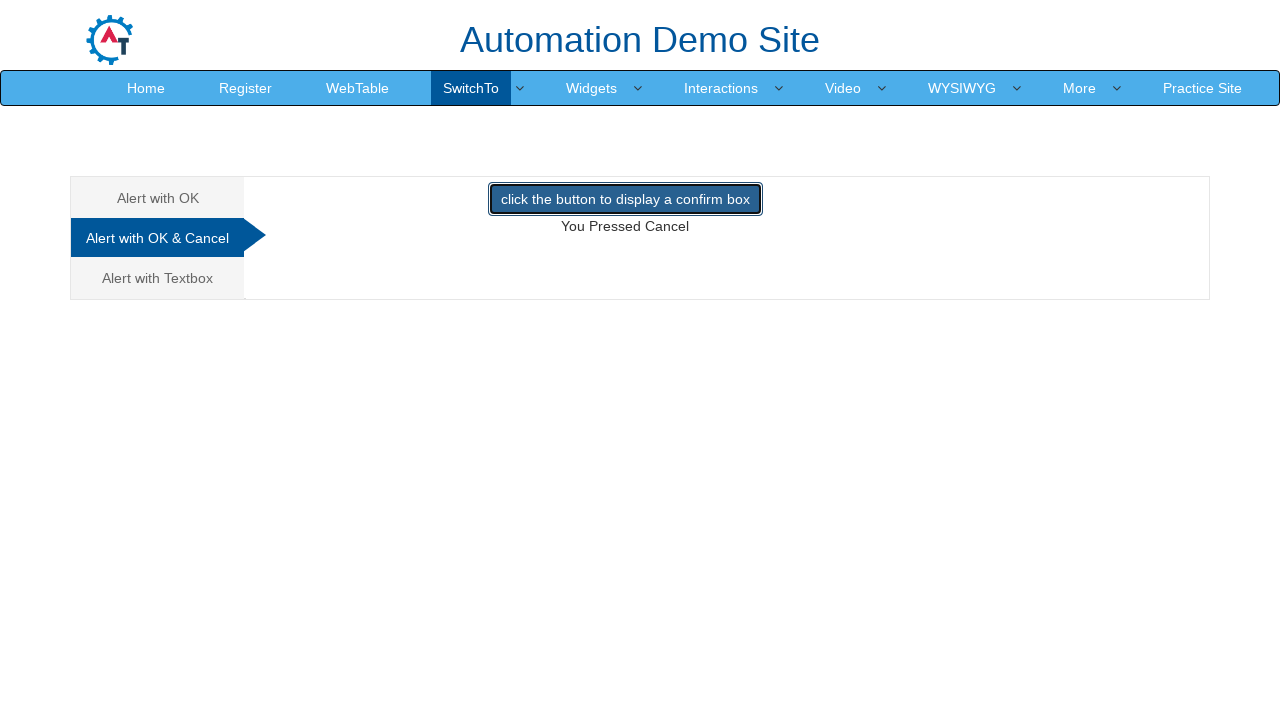

Verified that 'You Pressed Cancel' message is visible - dismiss action confirmed
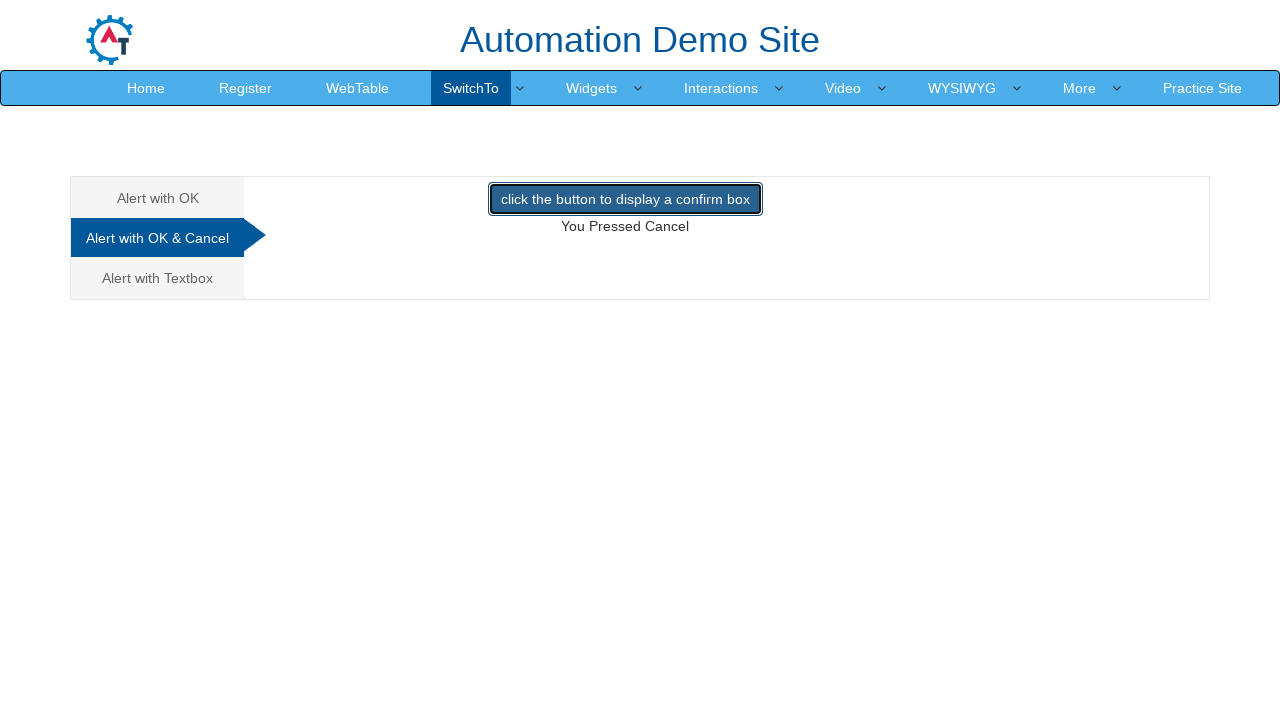

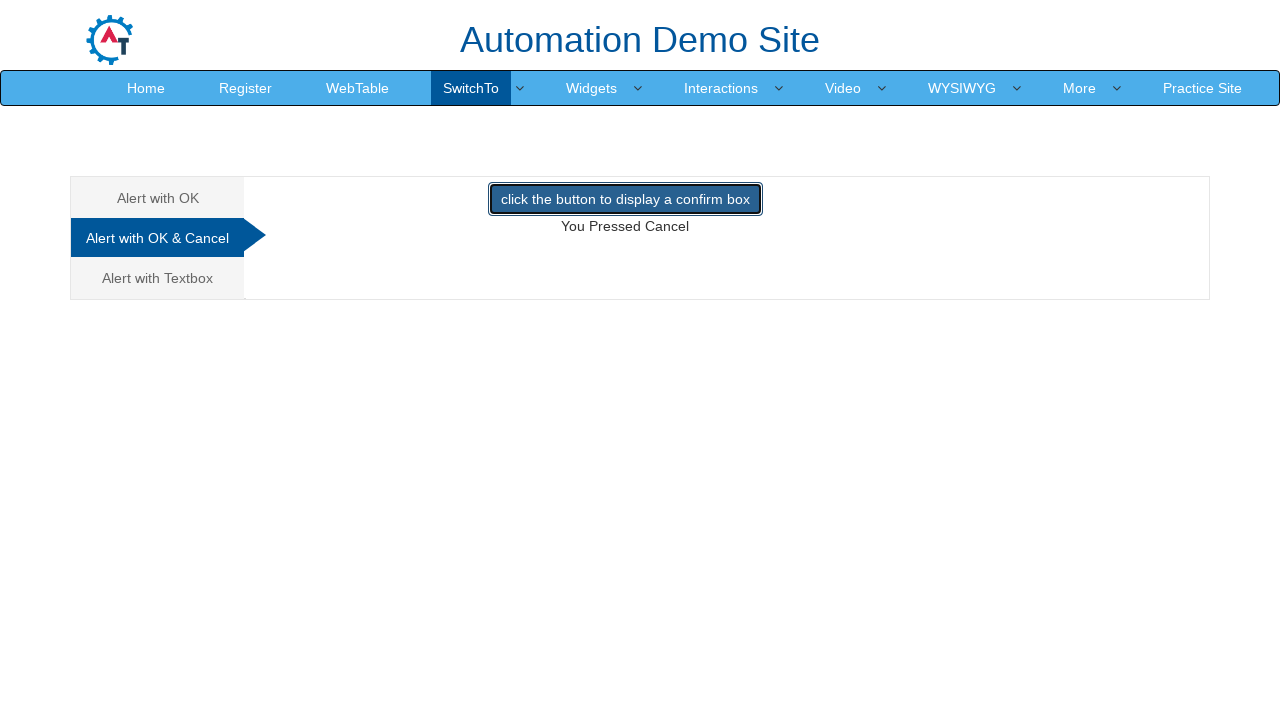